Tests the search functionality on Python.org by entering a search term and submitting the search form

Starting URL: http://www.python.org

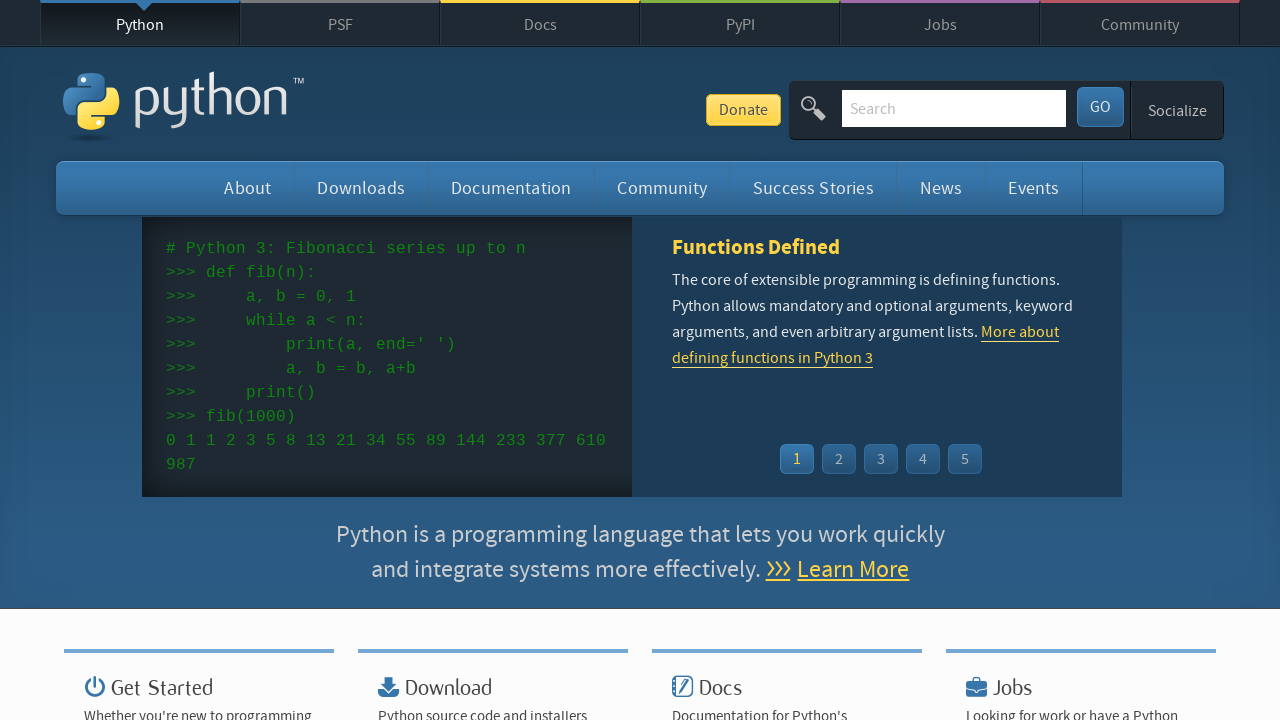

Filled search field with 'Documentation' on #id-search-field
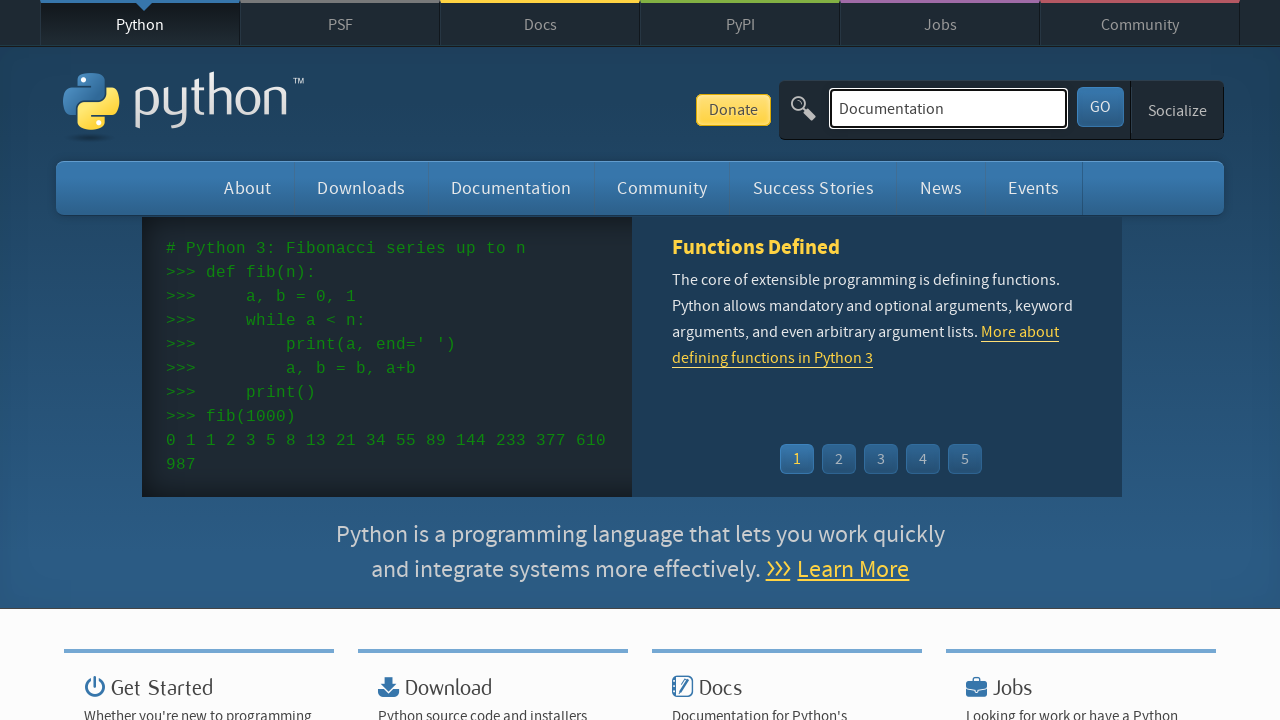

Pressed Enter to submit the search form on #id-search-field
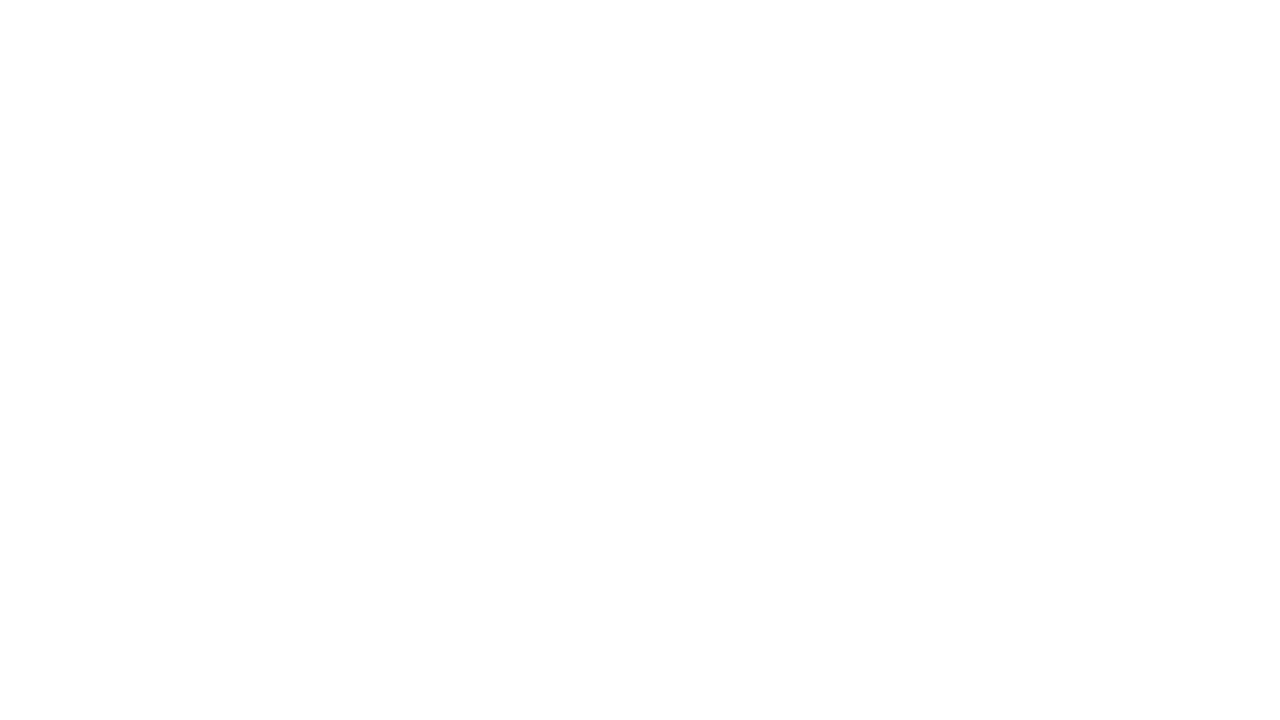

Waited for search results to load (networkidle)
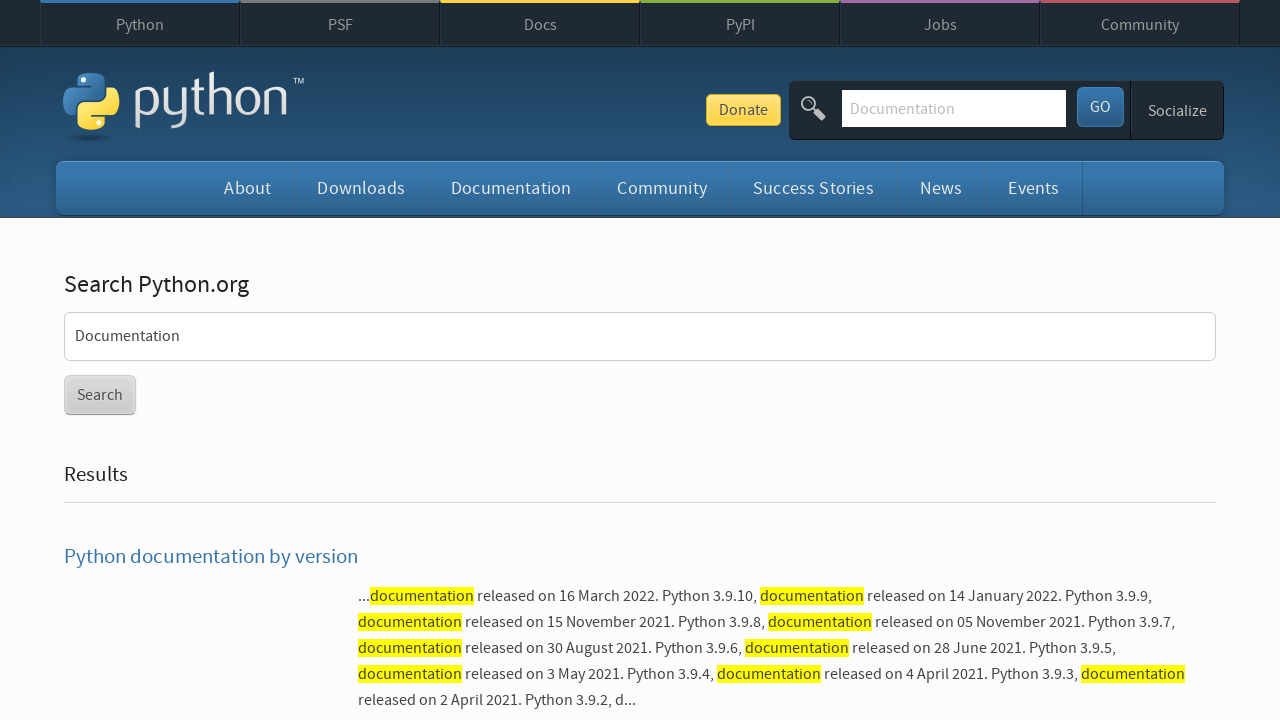

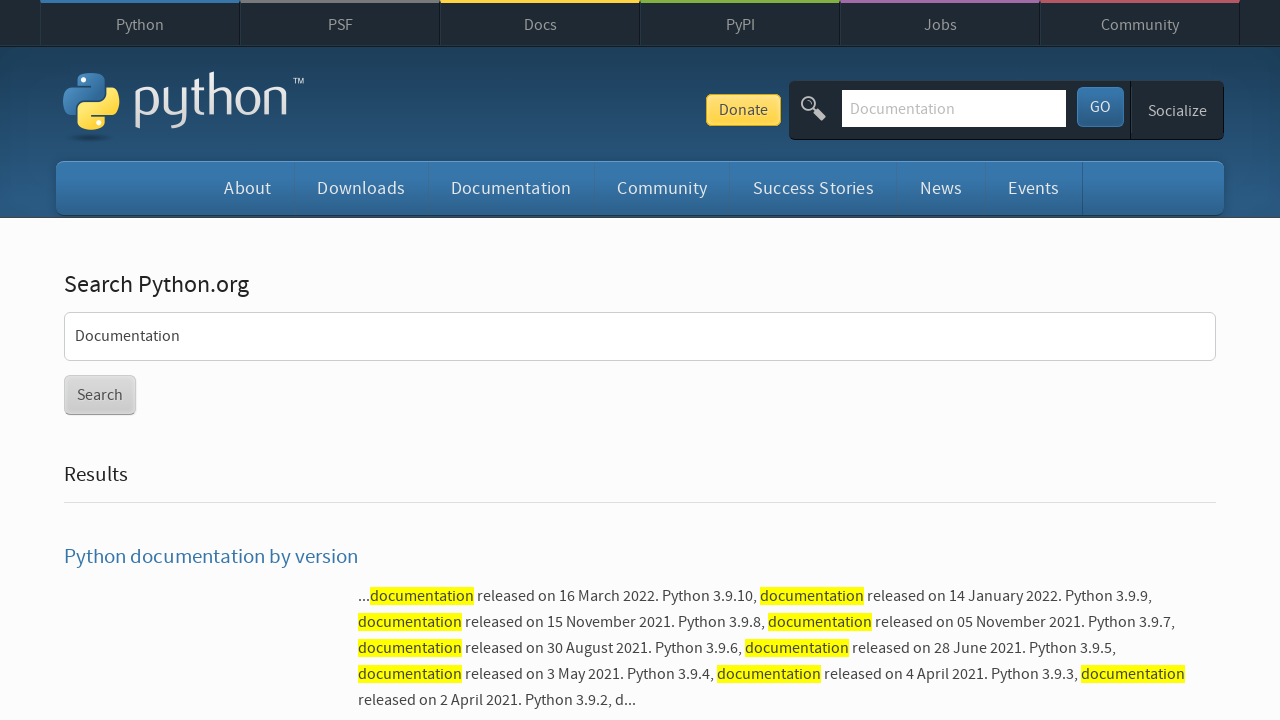